Tests dynamic content loading by clicking a start button and waiting for the text "Hello World!" to appear in the finish element

Starting URL: https://the-internet.herokuapp.com/dynamic_loading/1

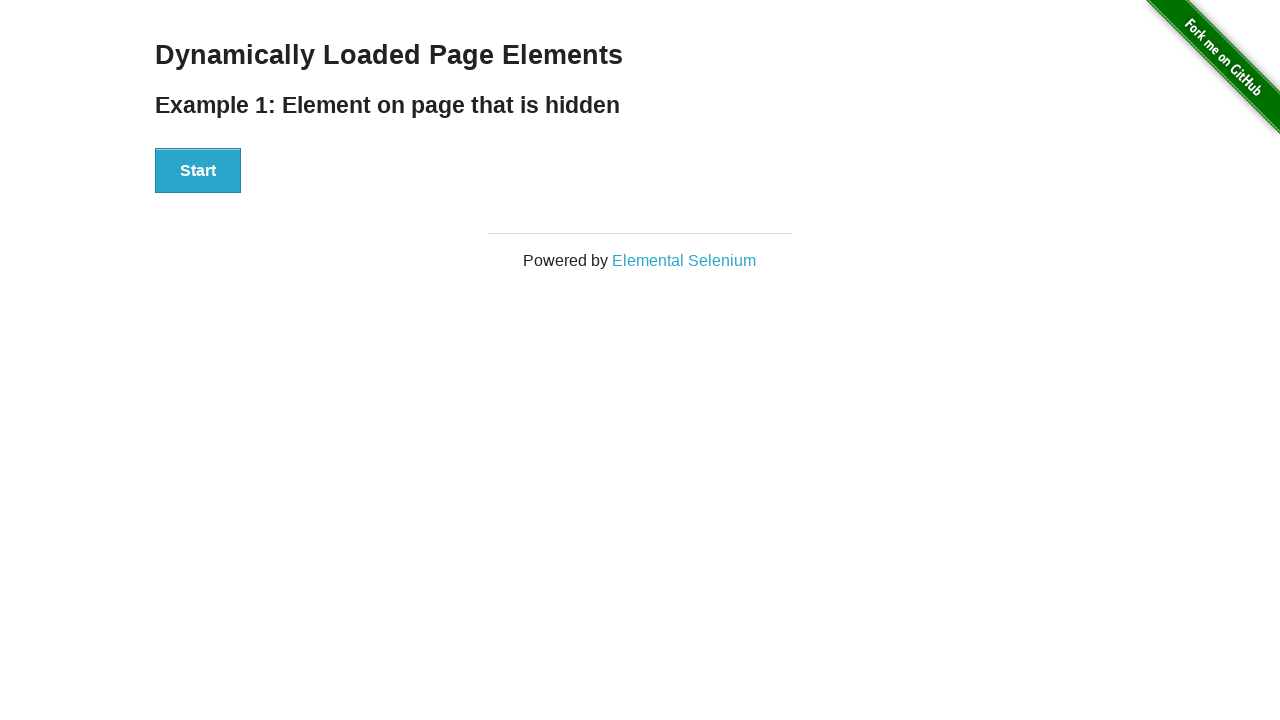

Clicked start button to trigger dynamic content loading at (198, 171) on #start button
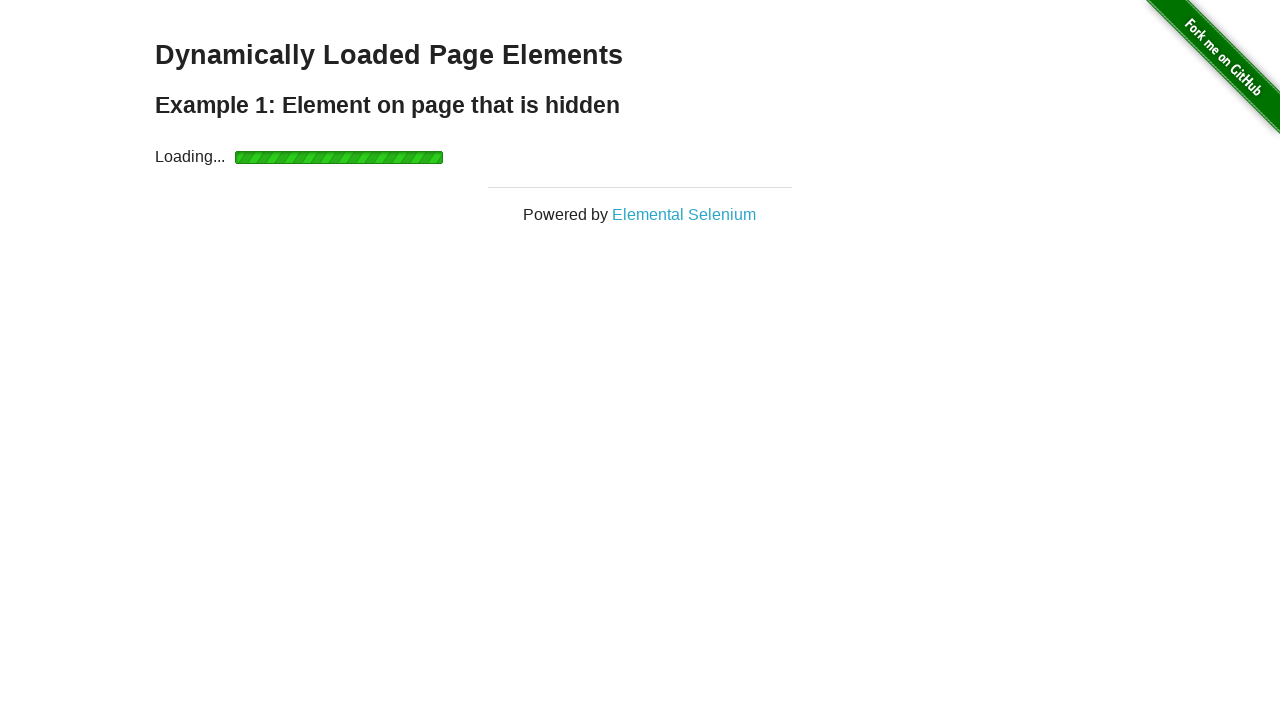

Waited for 'Hello World!' text to appear in finish element
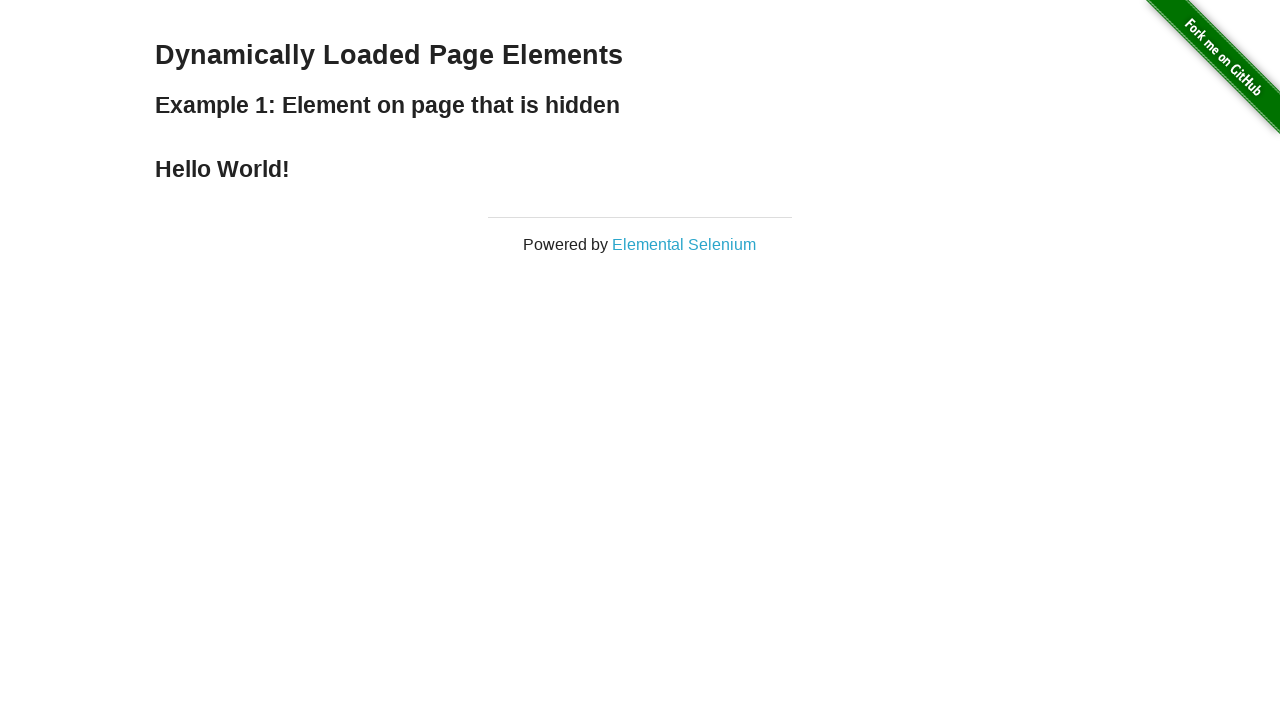

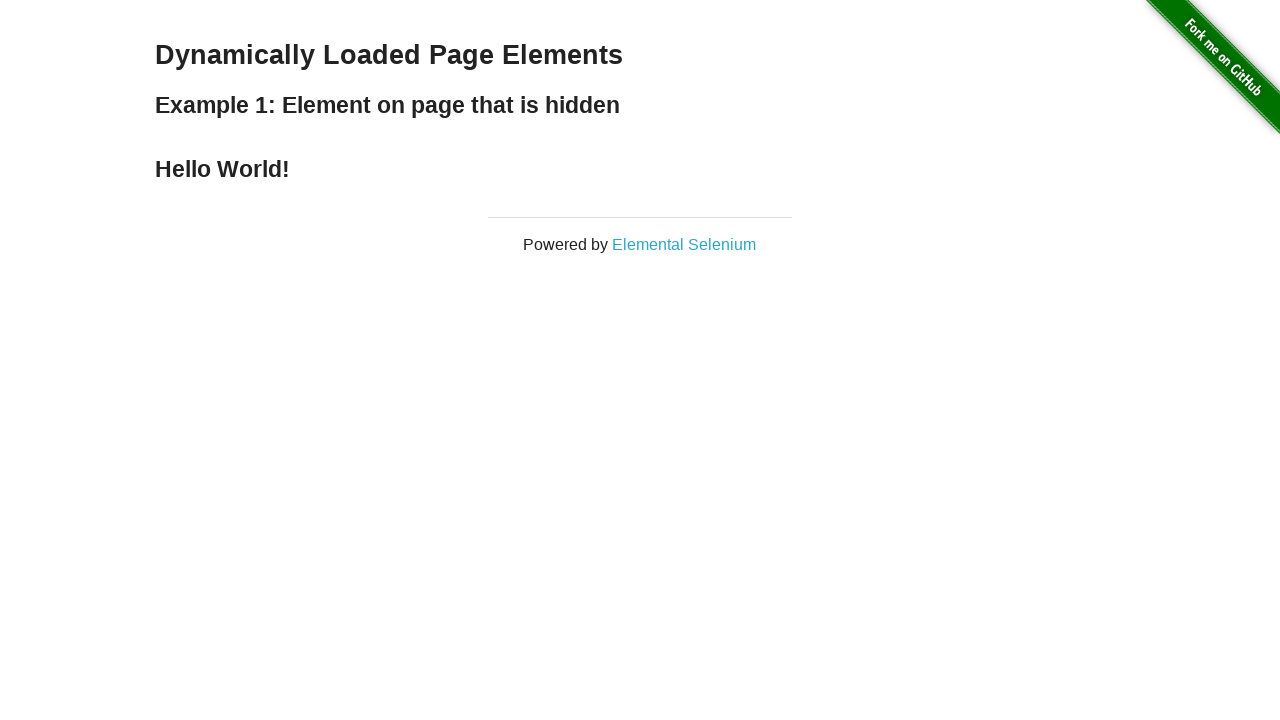